Tests handling of a JavaScript confirmation dialog by triggering it and dismissing it

Starting URL: http://the-internet.herokuapp.com/javascript_alerts

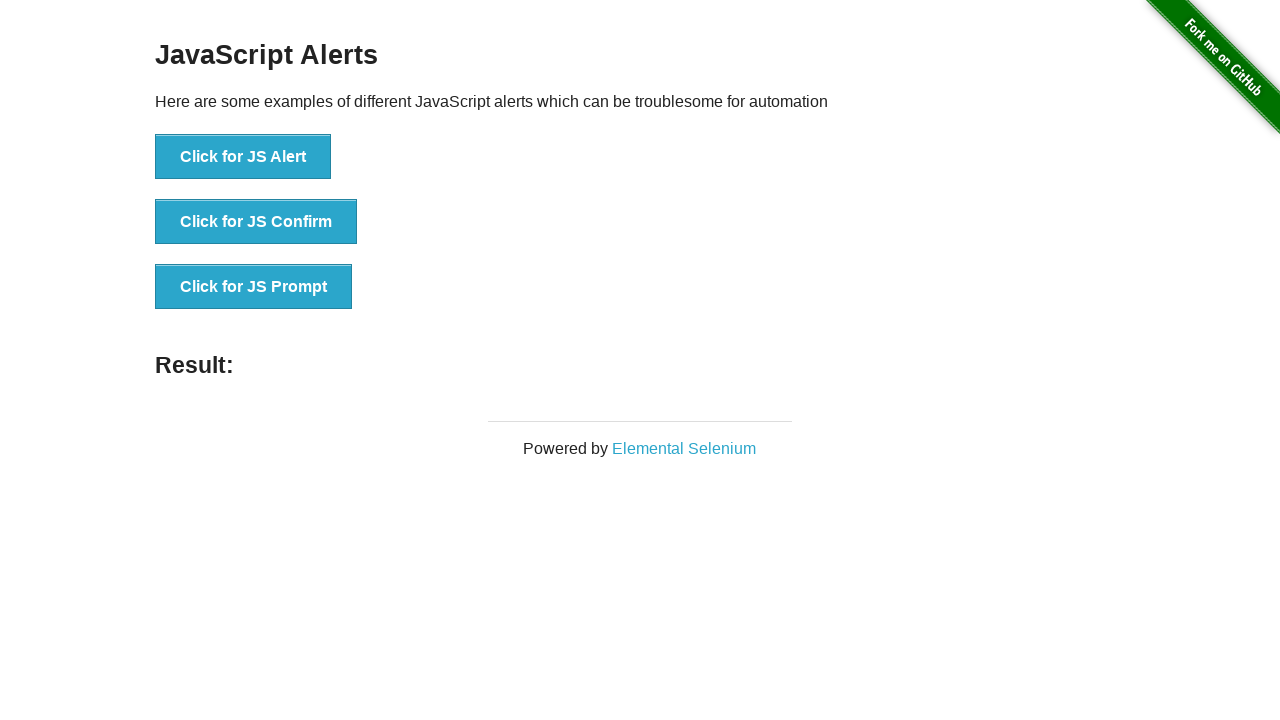

Clicked button to trigger JavaScript confirmation dialog at (256, 222) on xpath=//button[.='Click for JS Confirm']
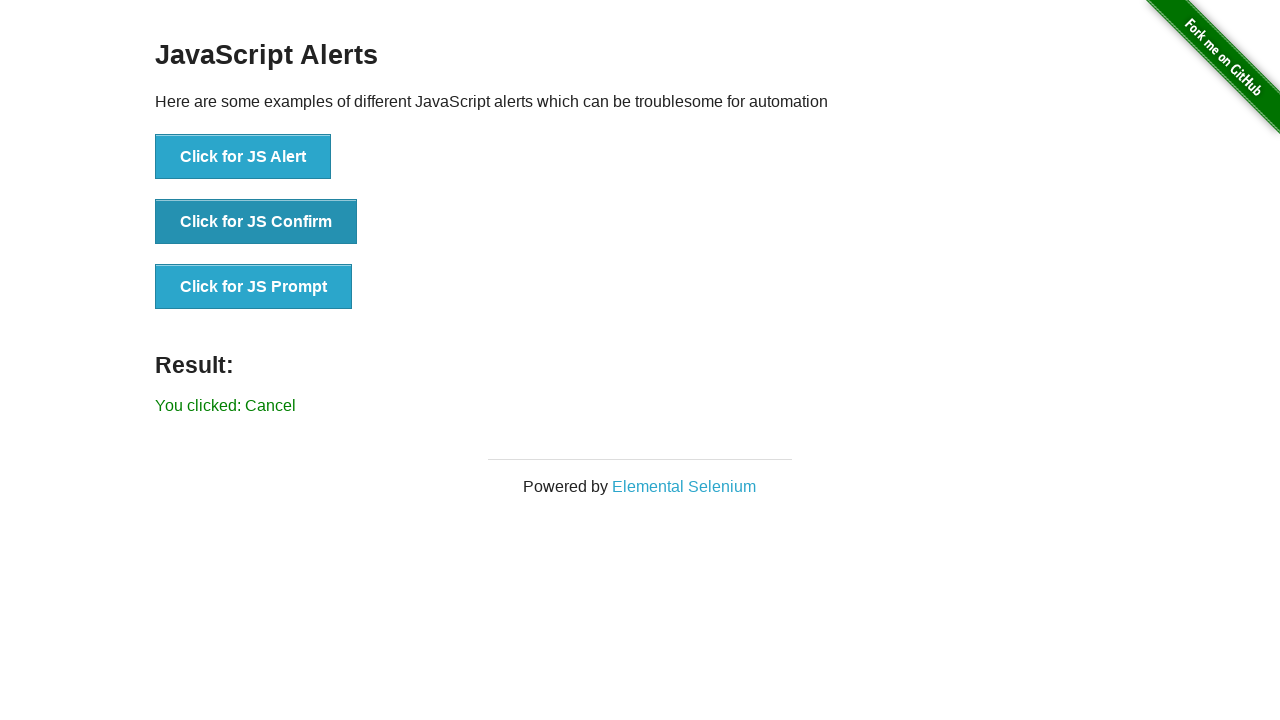

Set up dialog handler to dismiss confirmation dialog
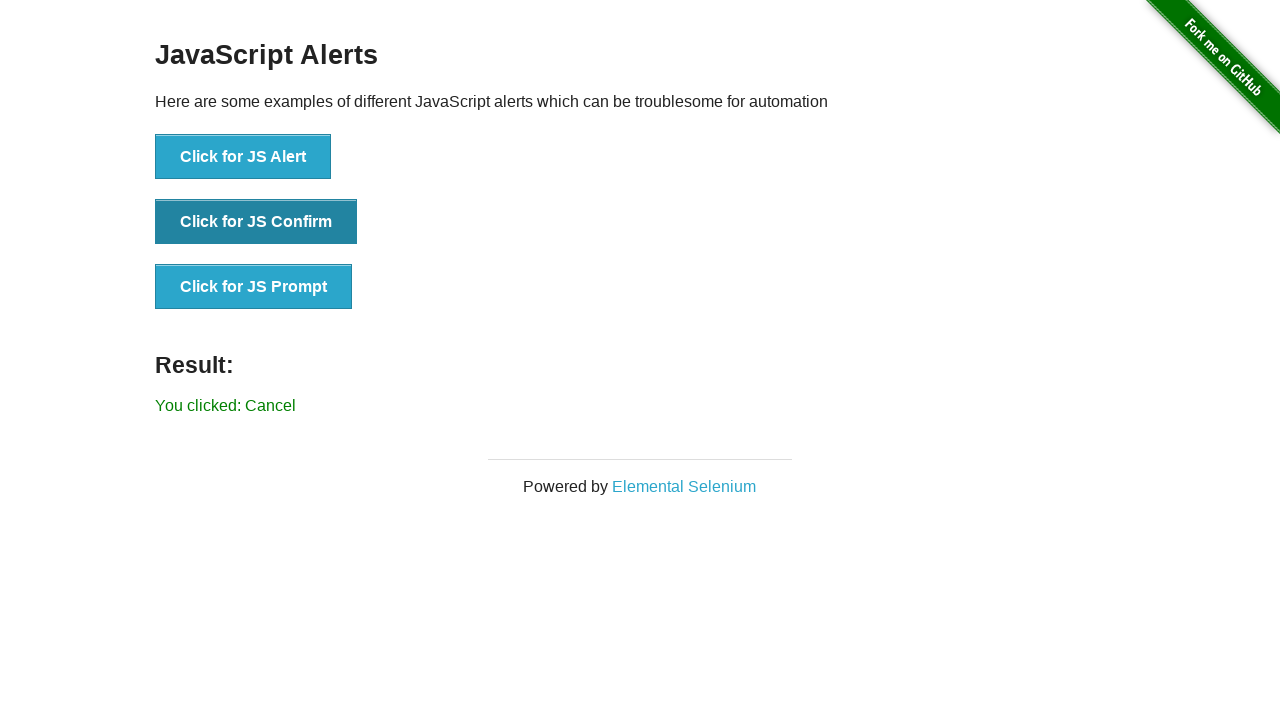

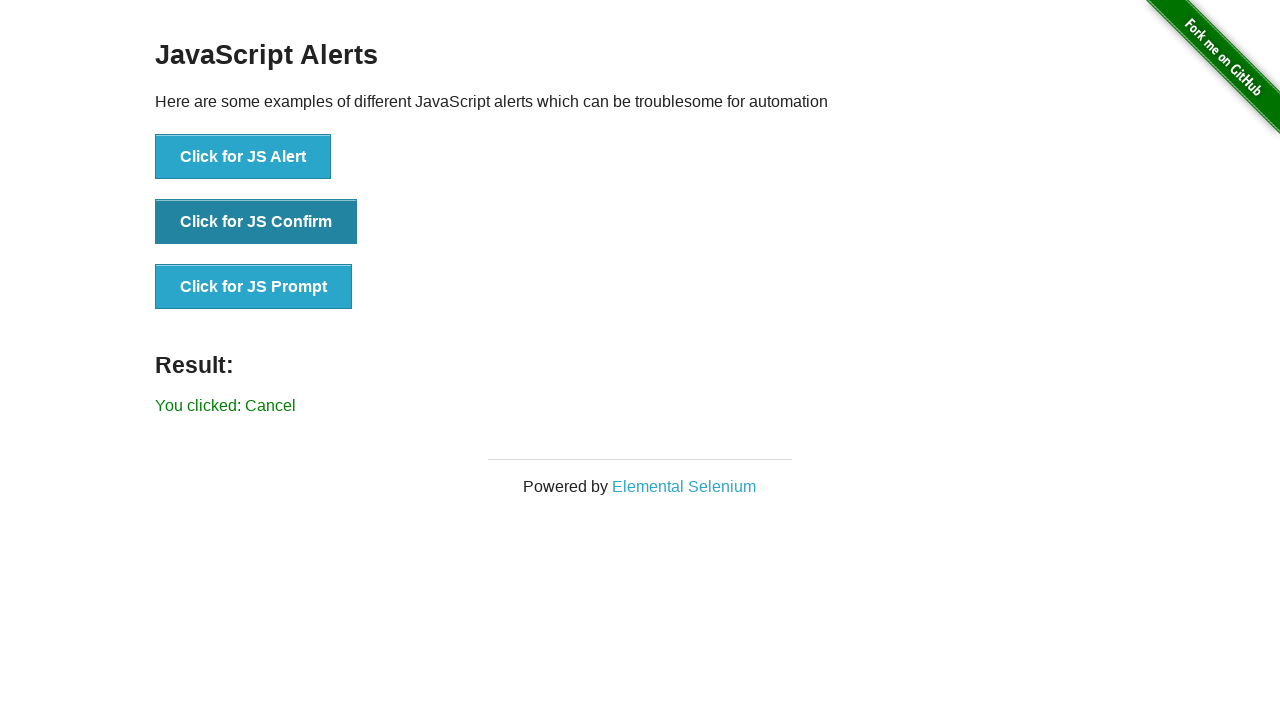